Navigates to a blog article and scrolls down to the bottom of the page

Starting URL: https://blog.zarsco.com/the-future-of-artificial-intelligence-trends-and-predictions/

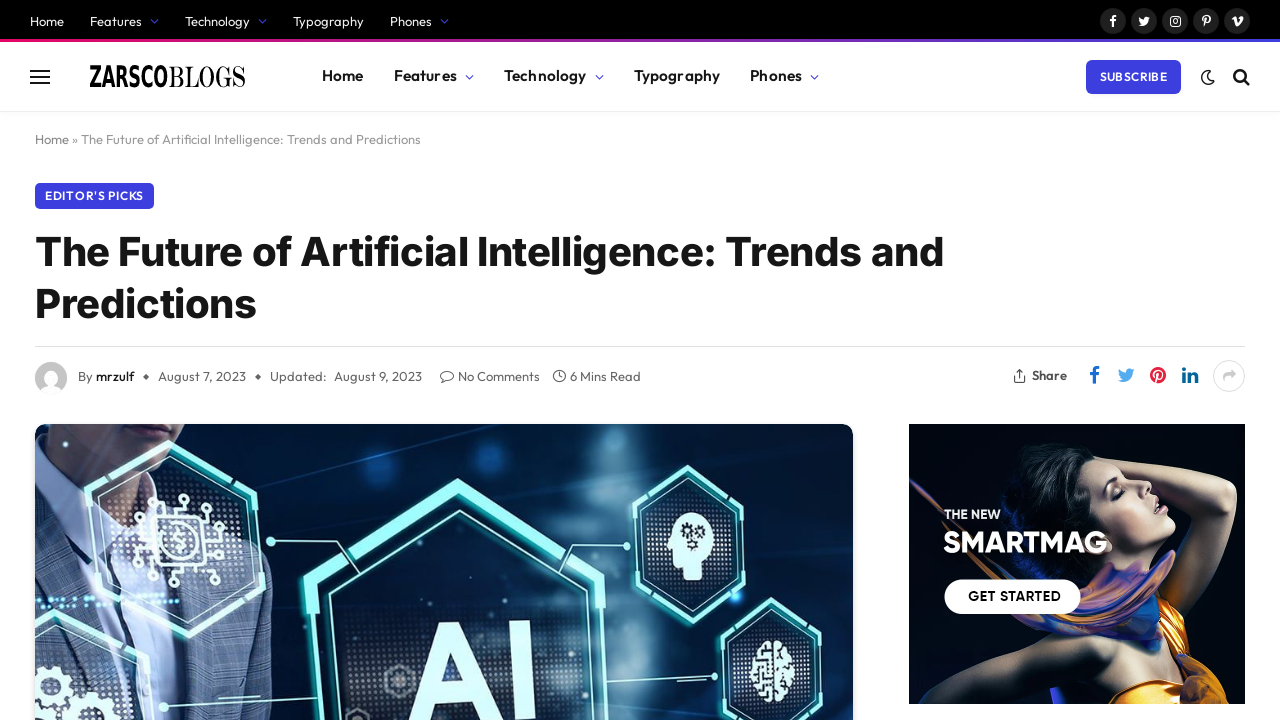

Navigated to blog article about AI trends and predictions
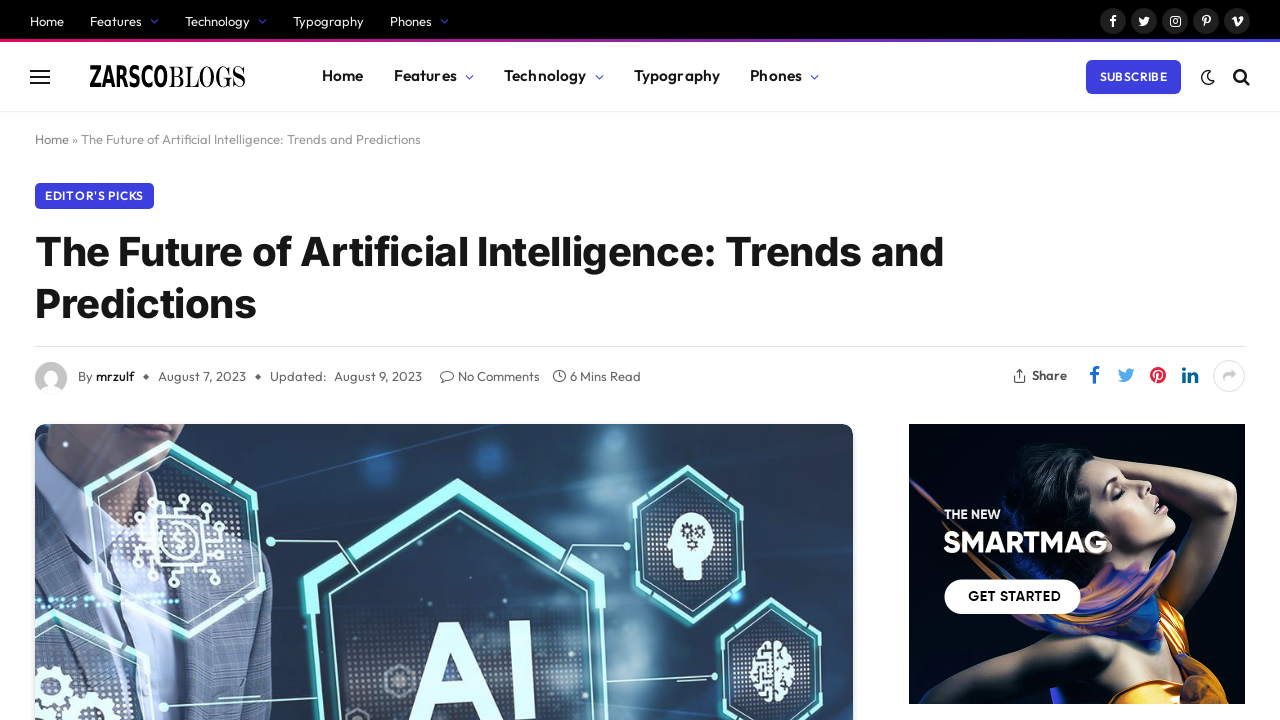

Scrolled to the bottom of the page
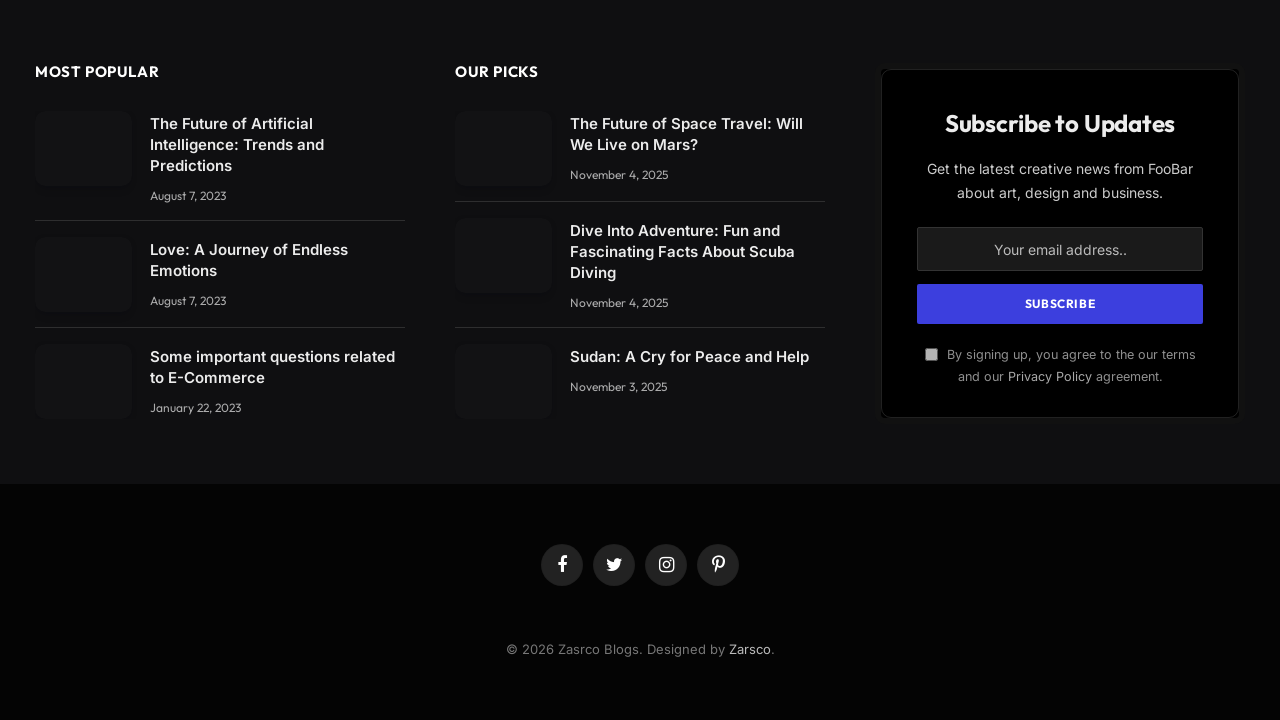

Waited for lazy-loaded content to load
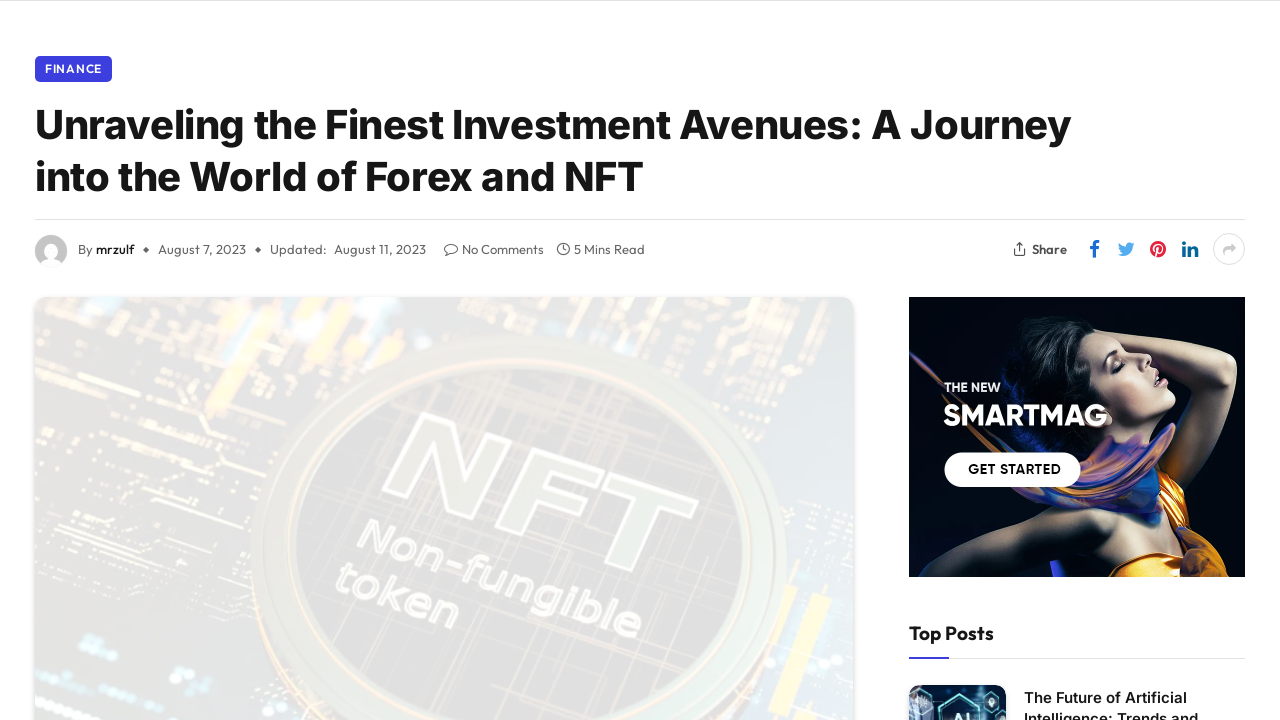

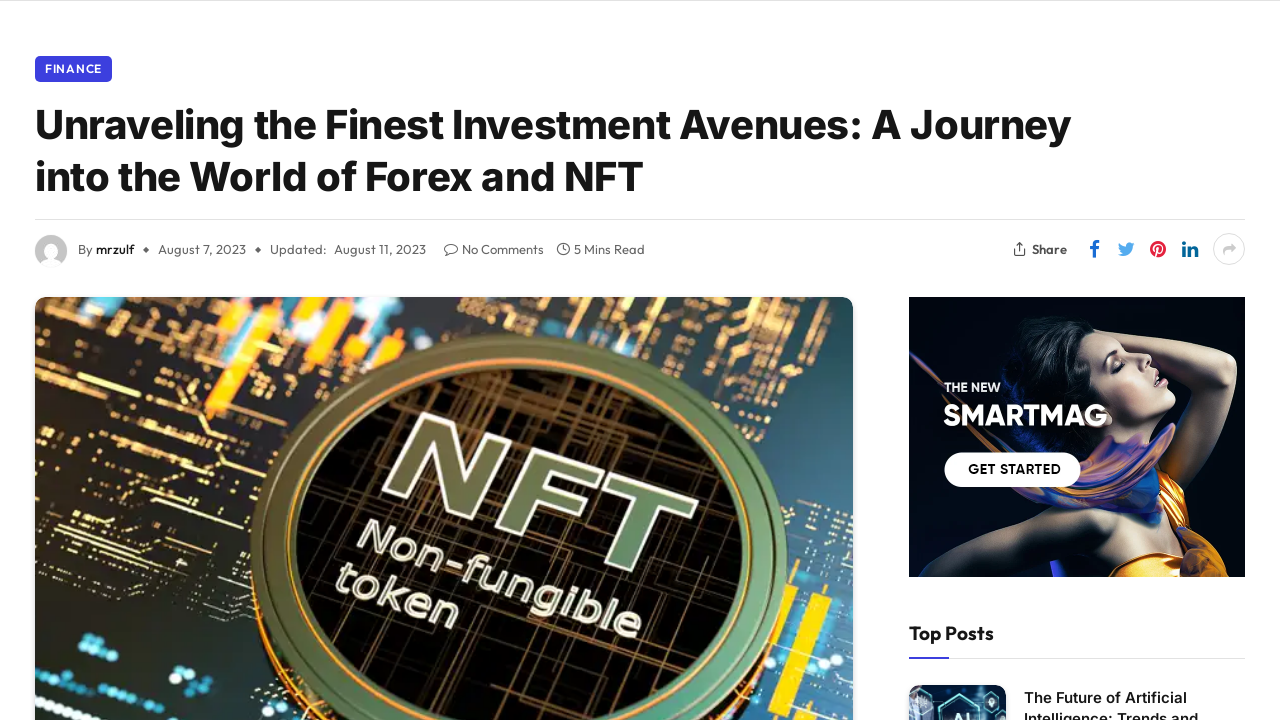